Tests the table sorting functionality by clicking on the first column header and verifying that the vegetable names are displayed in alphabetical order.

Starting URL: https://rahulshettyacademy.com/seleniumPractise/#/offers

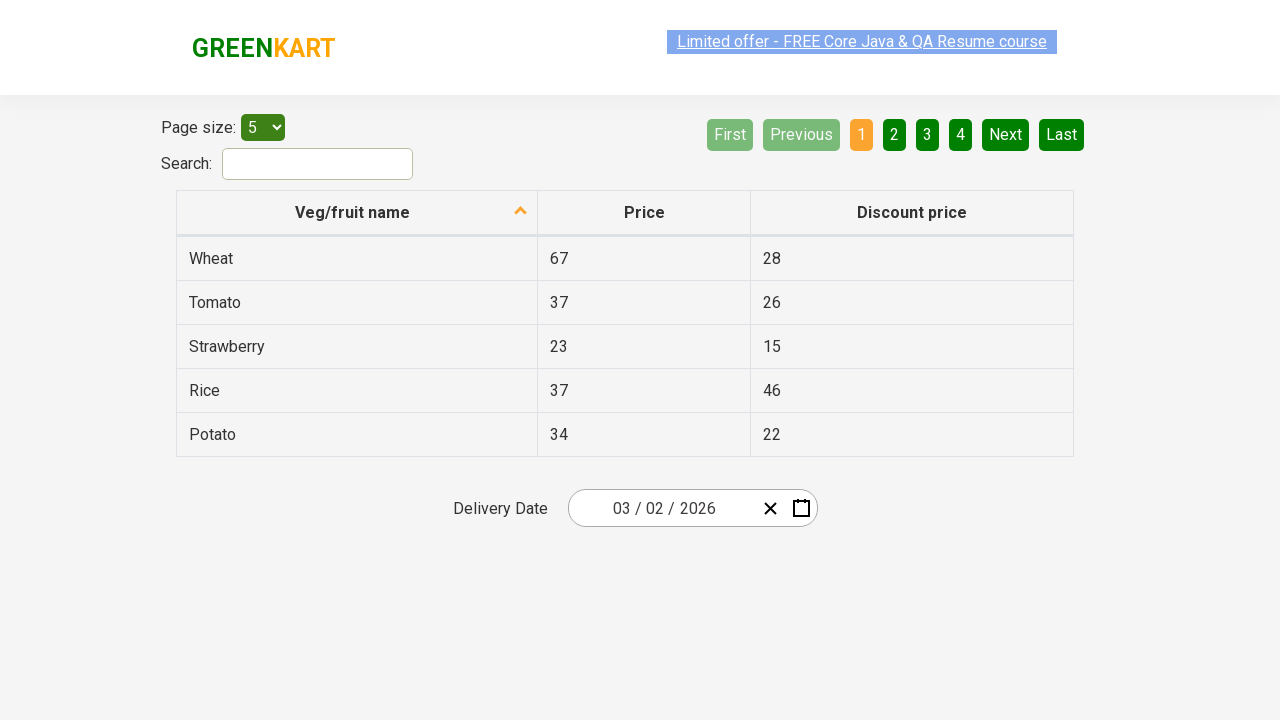

Clicked first column header to trigger sorting at (357, 213) on (//th[@role='columnheader'])[1]
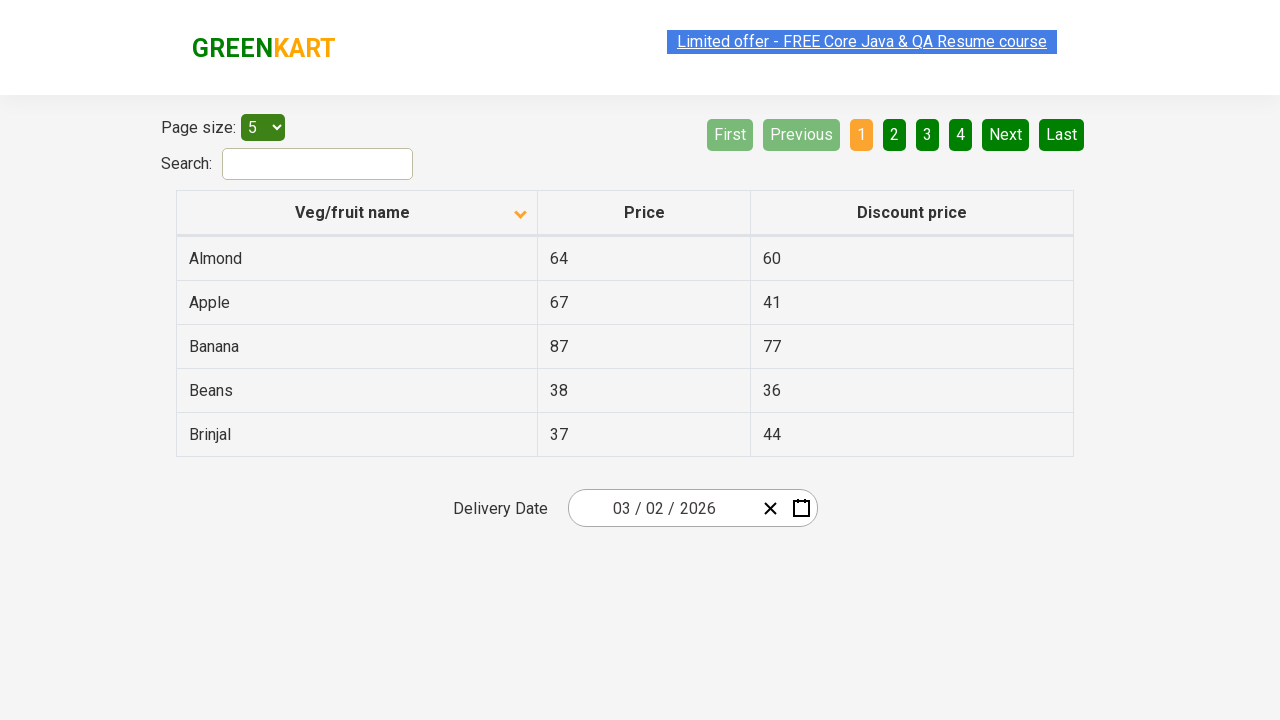

Table updated after sorting
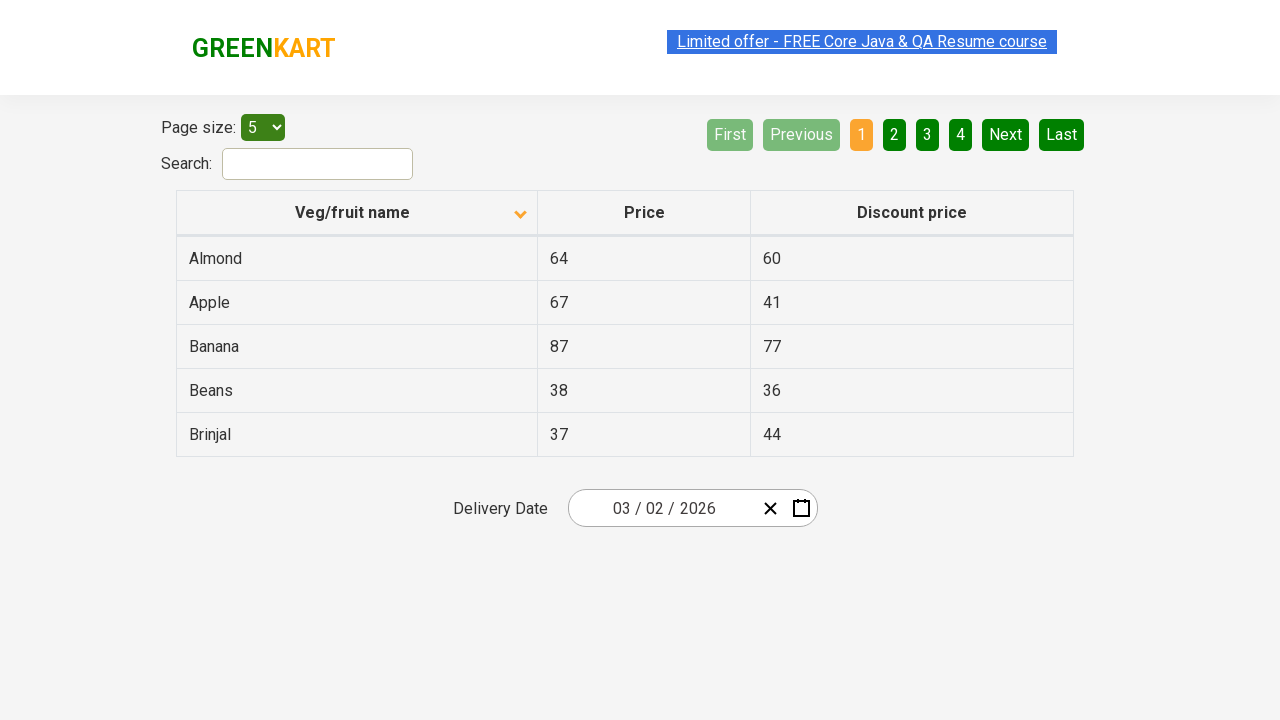

Retrieved all vegetable names from first column
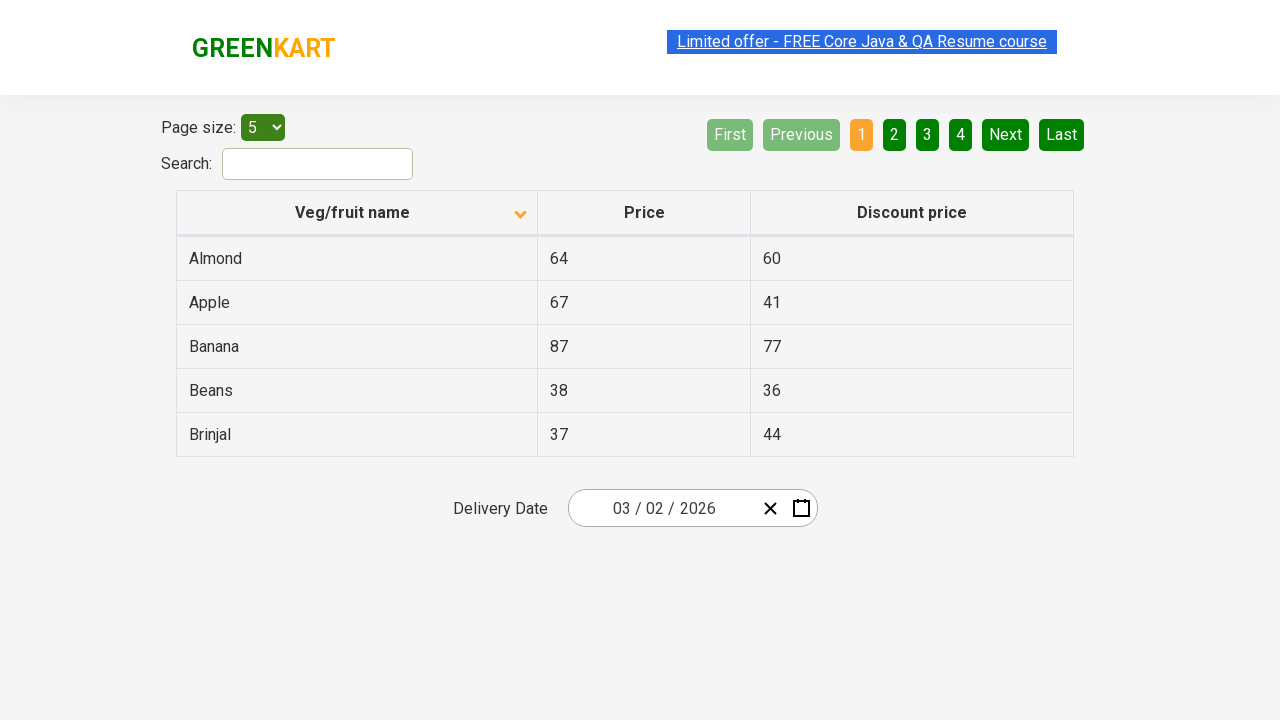

Extracted text content from vegetable elements
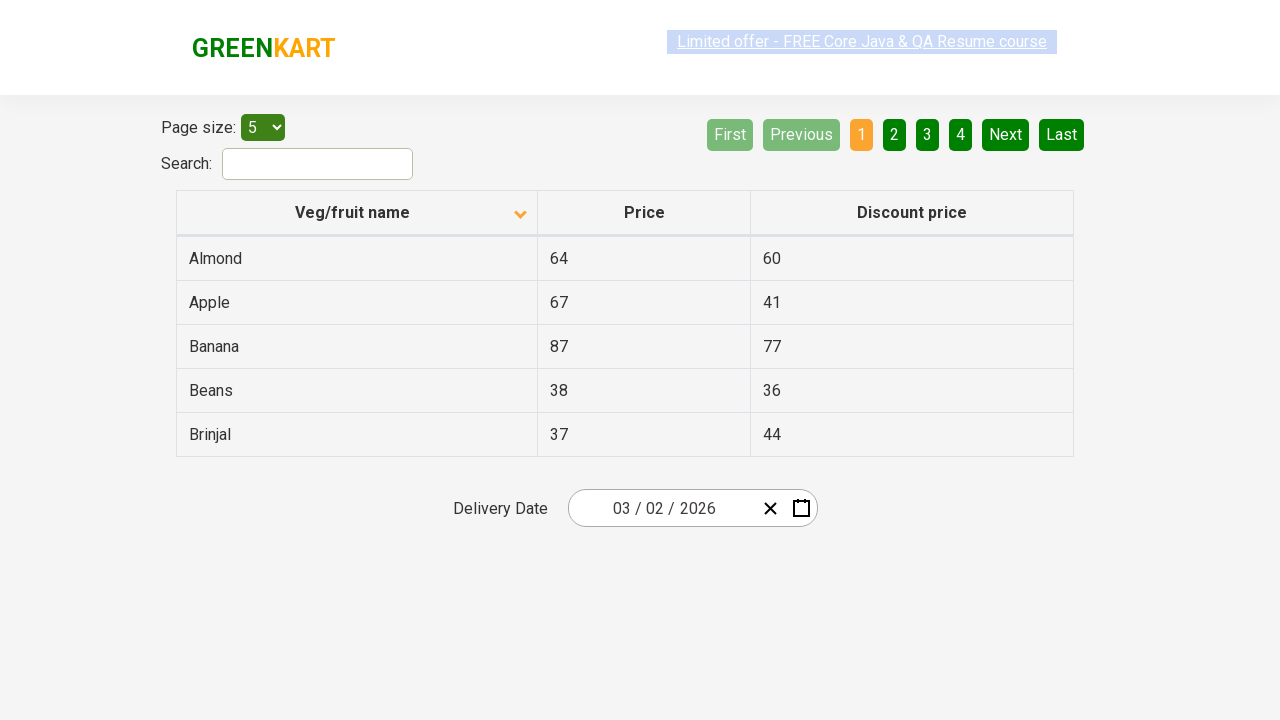

Created sorted copy of vegetable list for comparison
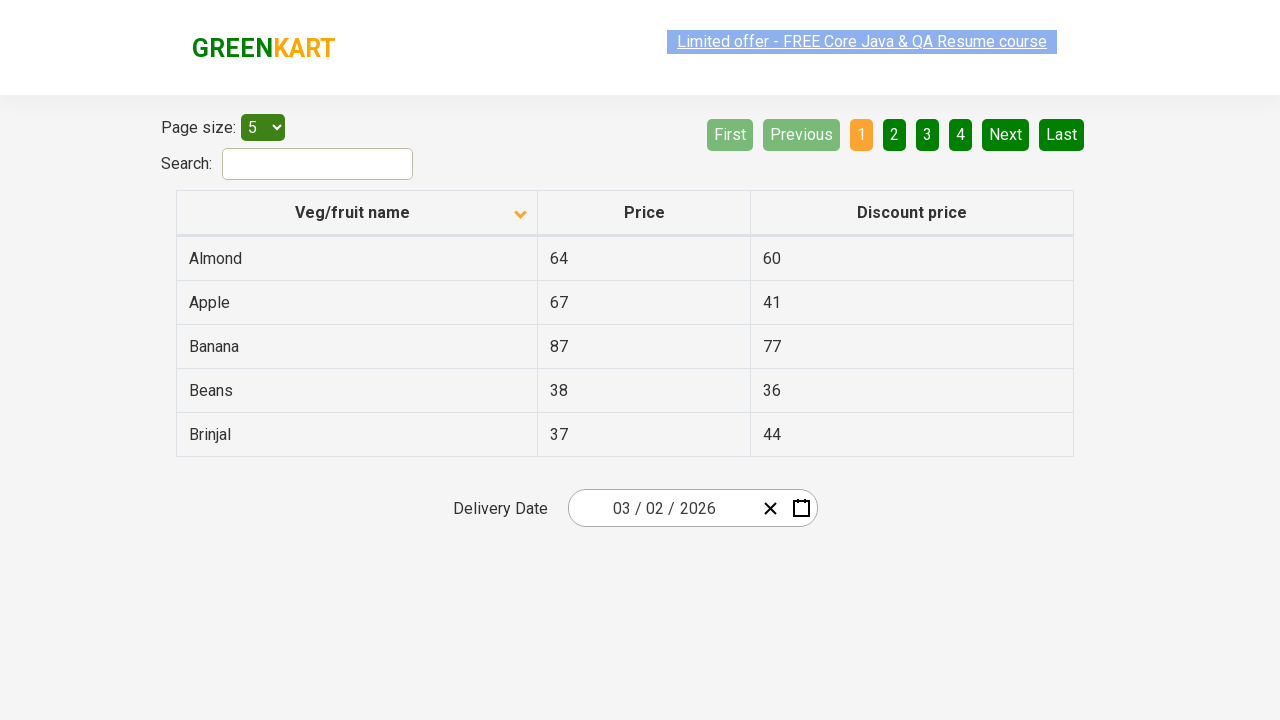

Verified that displayed list matches alphabetically sorted list
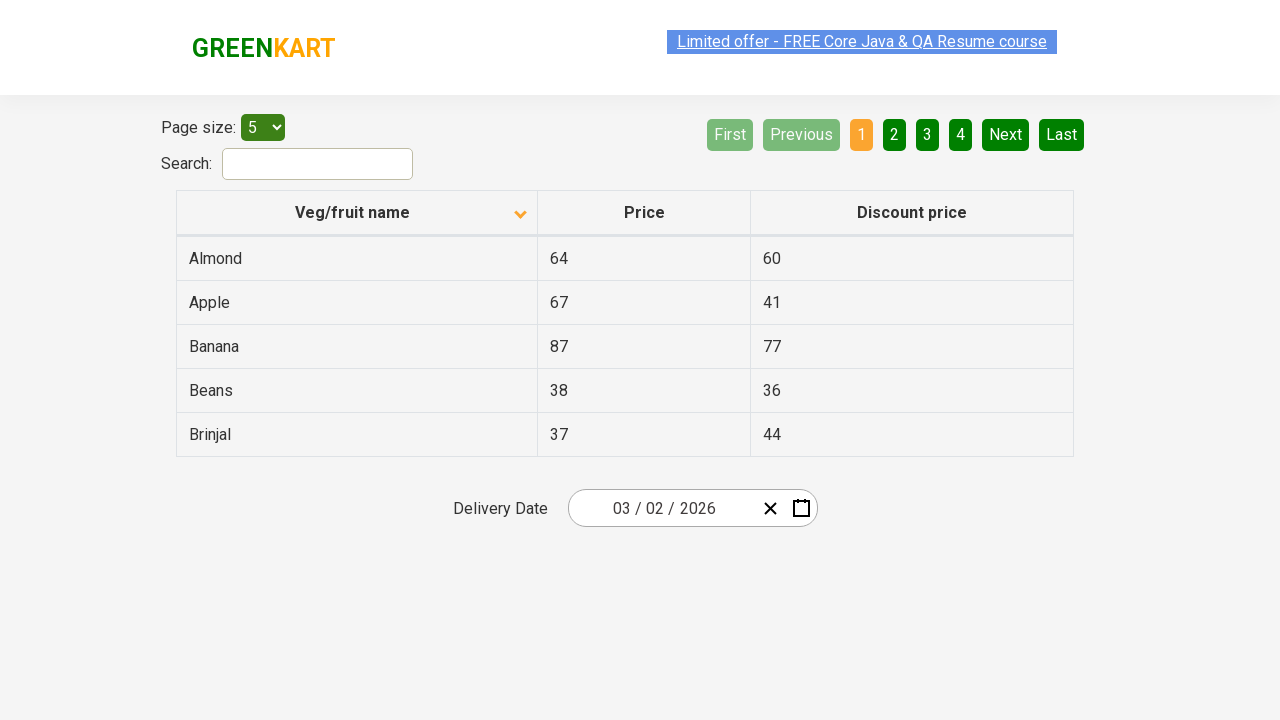

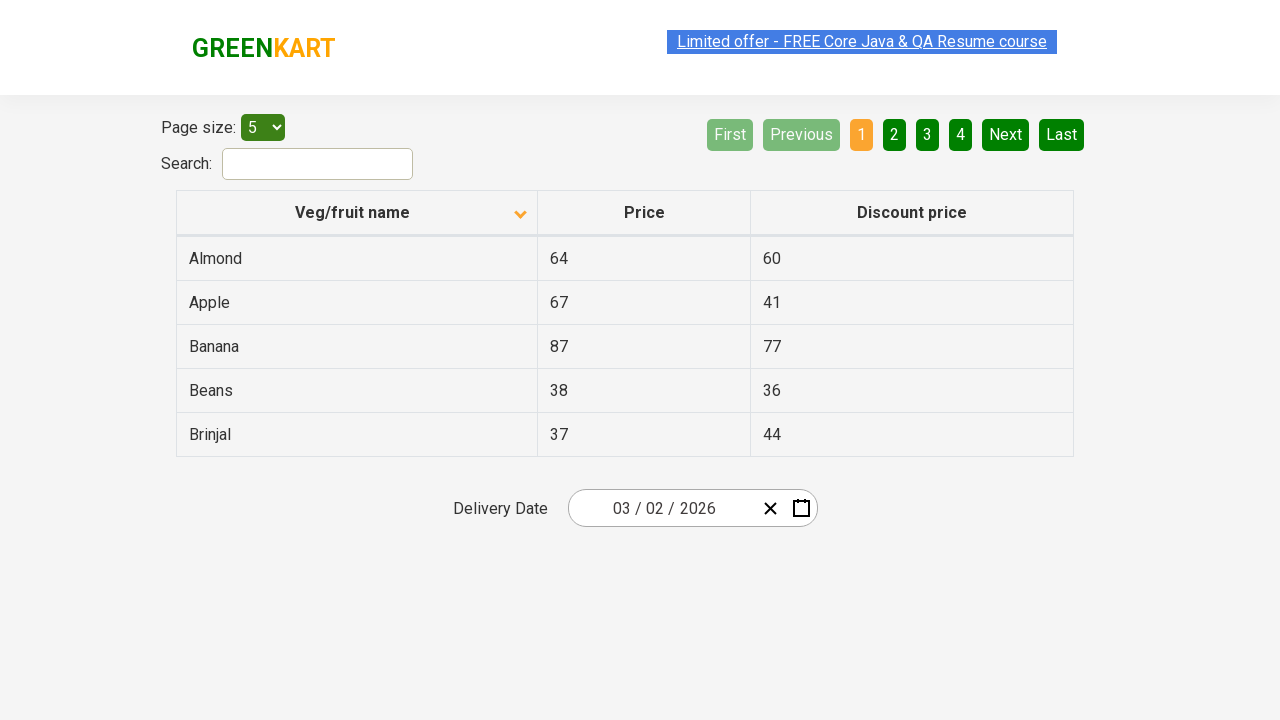